Navigates to the Register page and fills out the complete registration form with user details

Starting URL: https://parabank.parasoft.com/parabank/index.htm

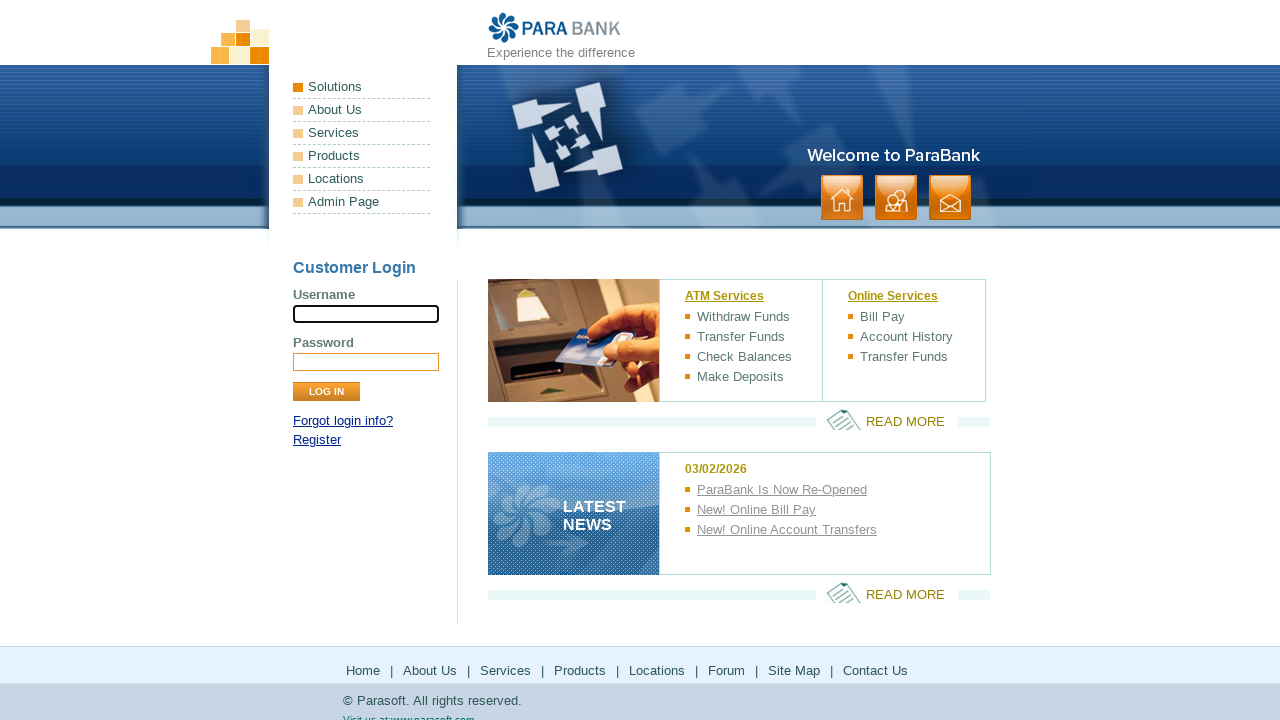

Clicked Register link at (317, 440) on text=Register
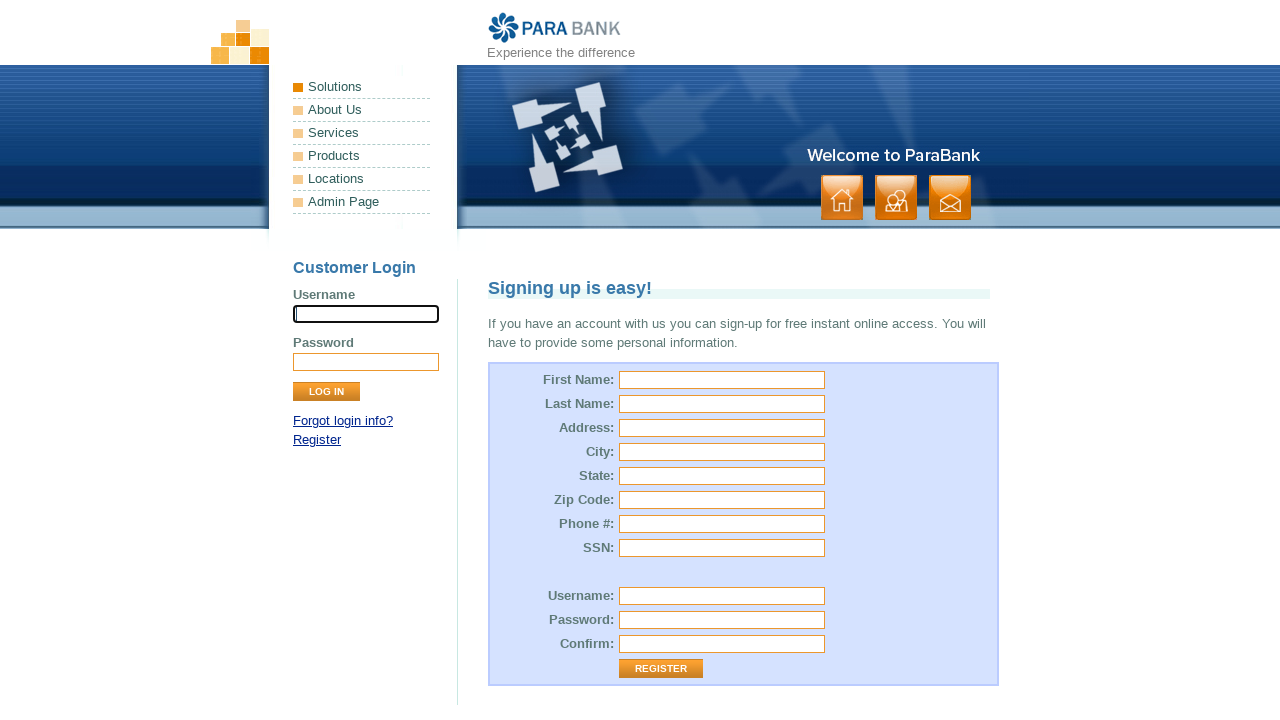

Registration form loaded - firstName field is now visible
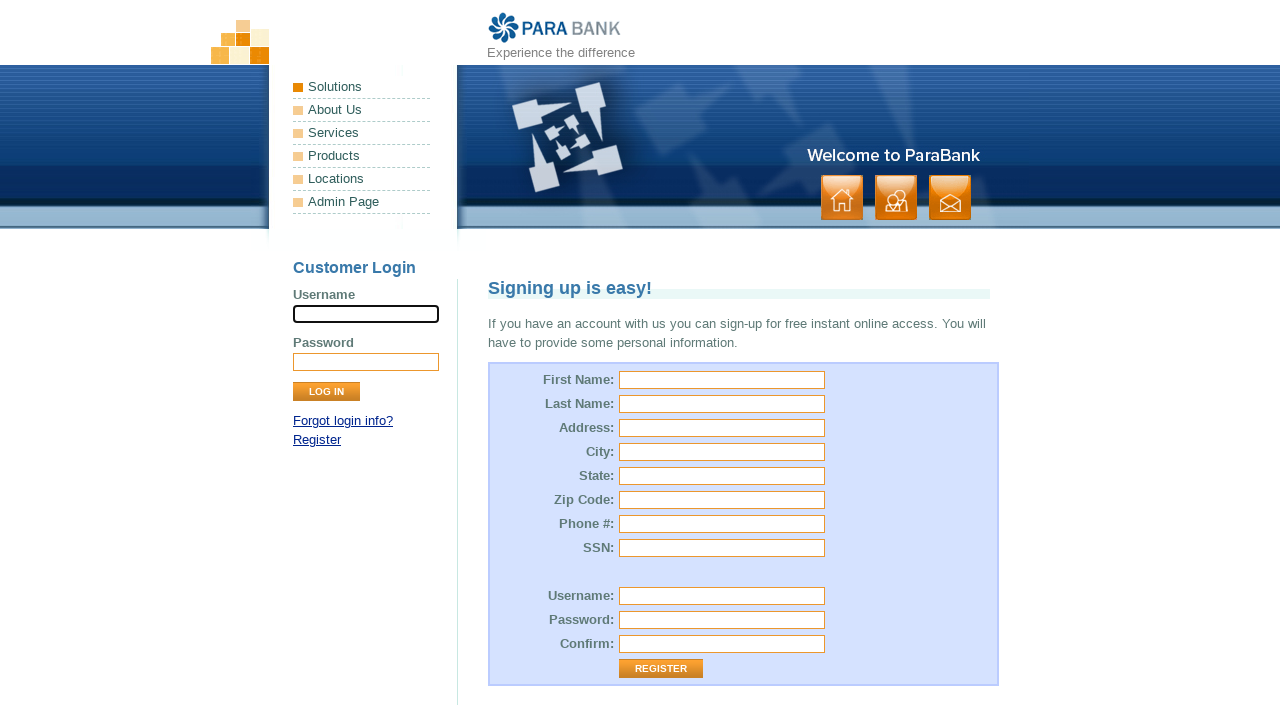

Filled firstName field with 'Michael' on input[name='customer.firstName']
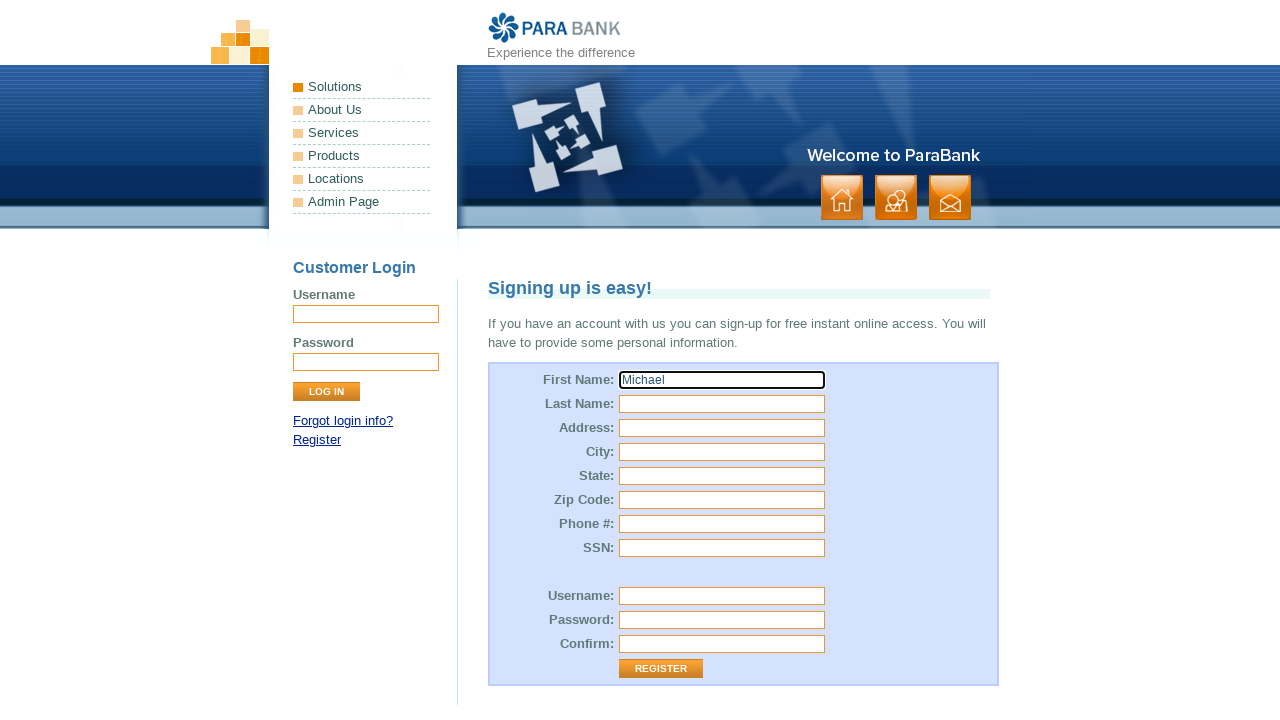

Filled lastName field with 'Thompson' on input[name='customer.lastName']
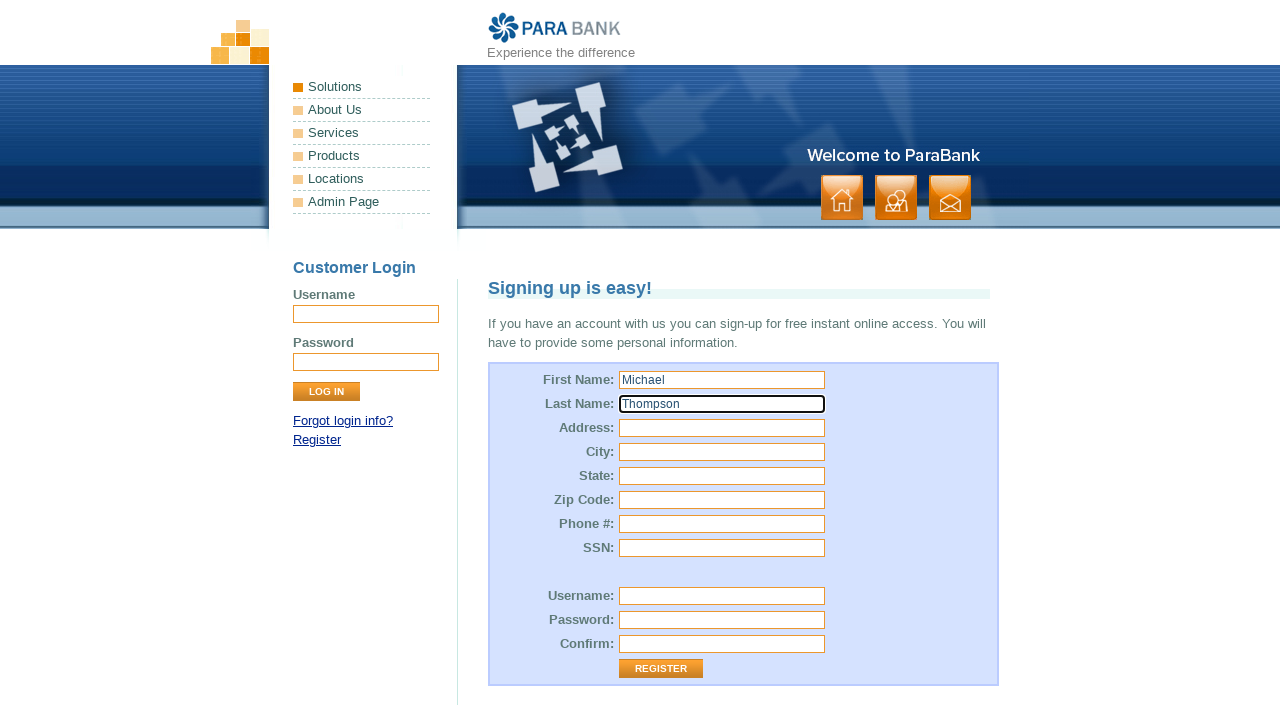

Filled street address with '456 Oak Avenue' on input[name='customer.address.street']
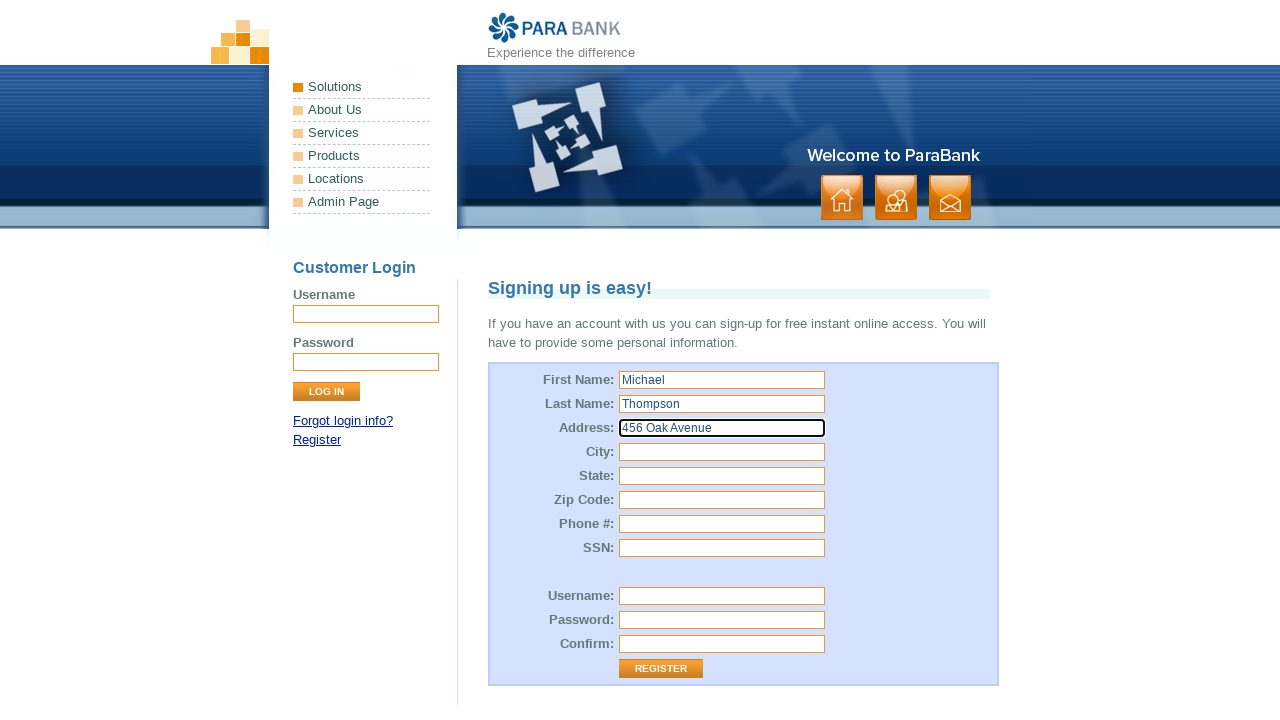

Filled city field with 'Springfield' on input[name='customer.address.city']
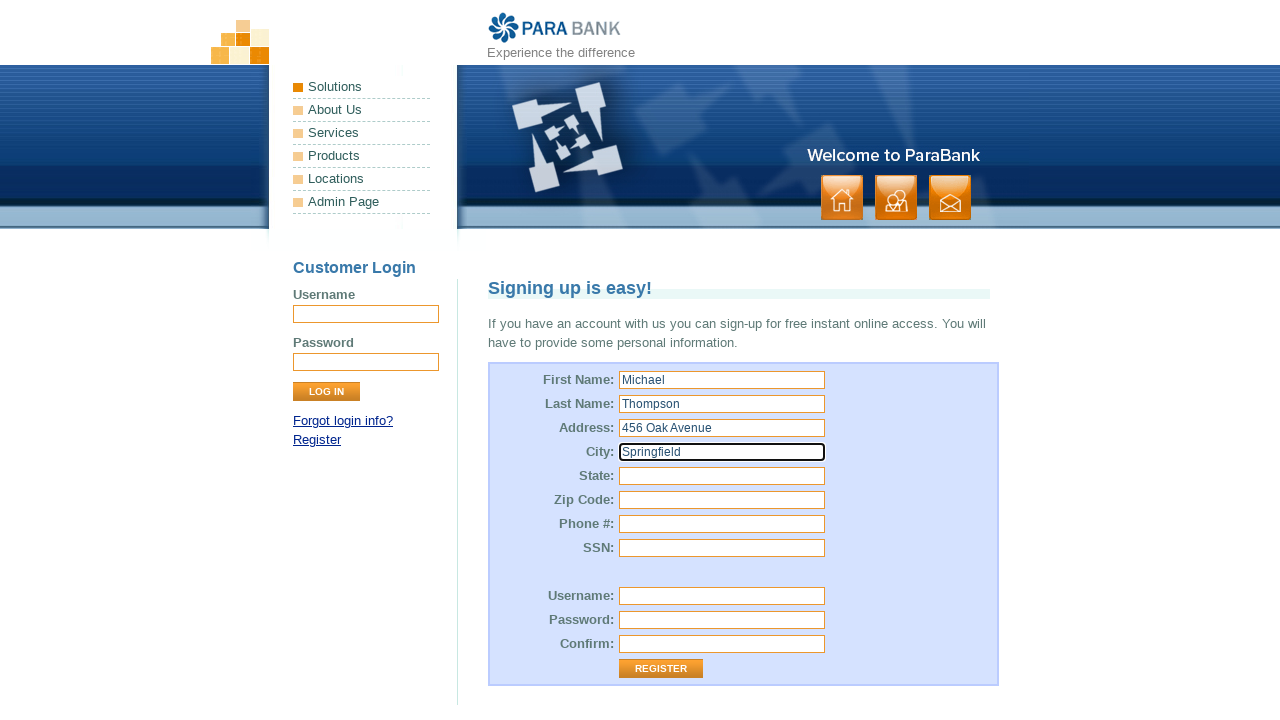

Filled state field with 'IL' on input[name='customer.address.state']
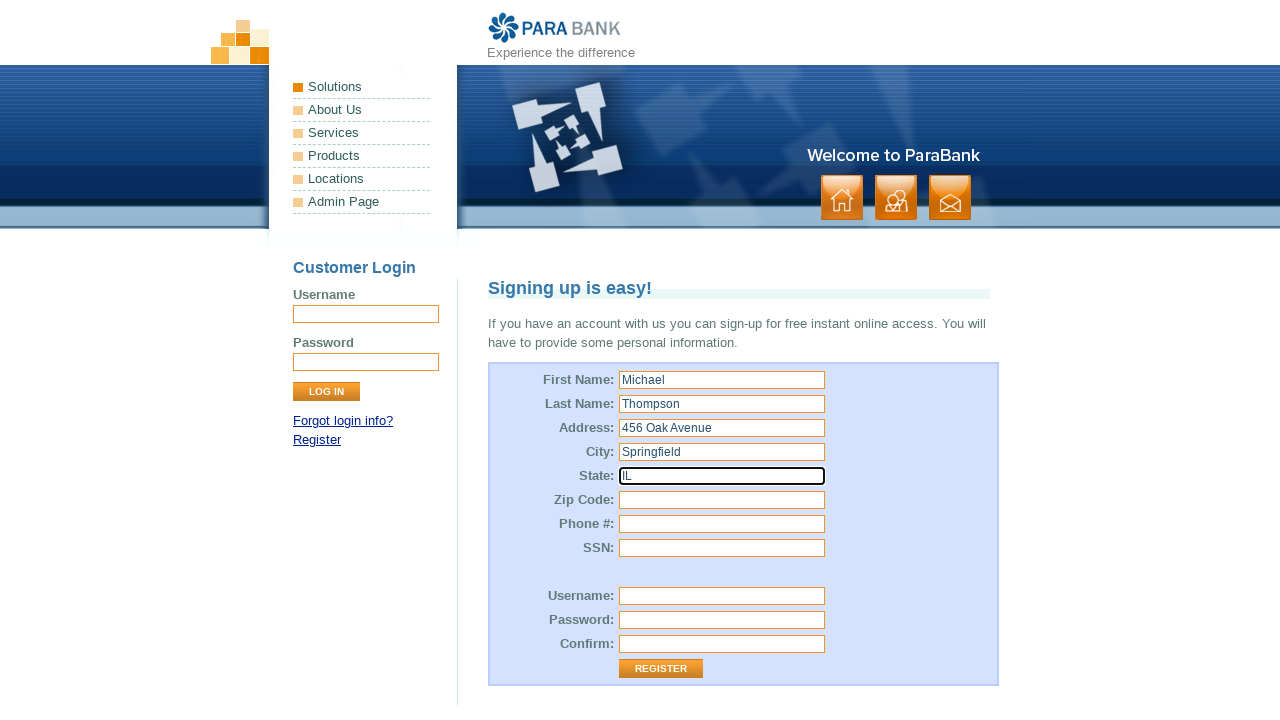

Filled zip code field with '62701' on input[name='customer.address.zipCode']
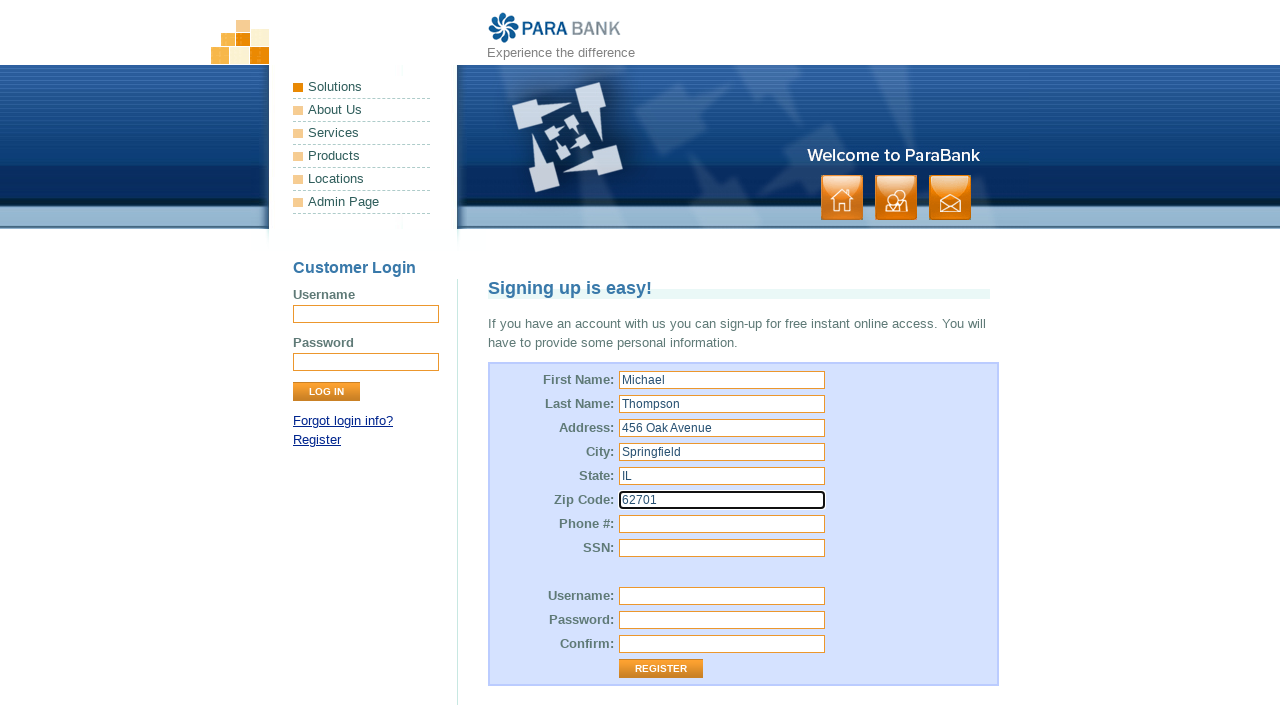

Filled phone number field with '555-9876' on input[name='customer.phoneNumber']
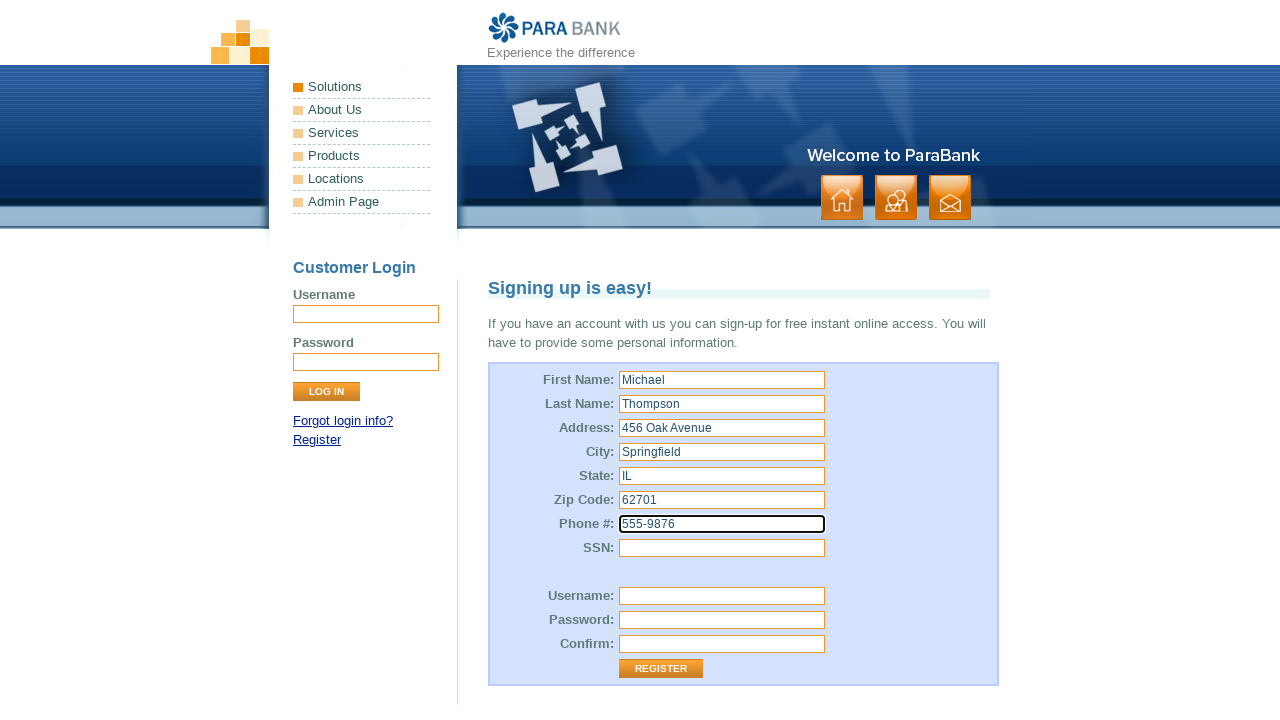

Filled SSN field with '987-65-4321' on input[name='customer.ssn']
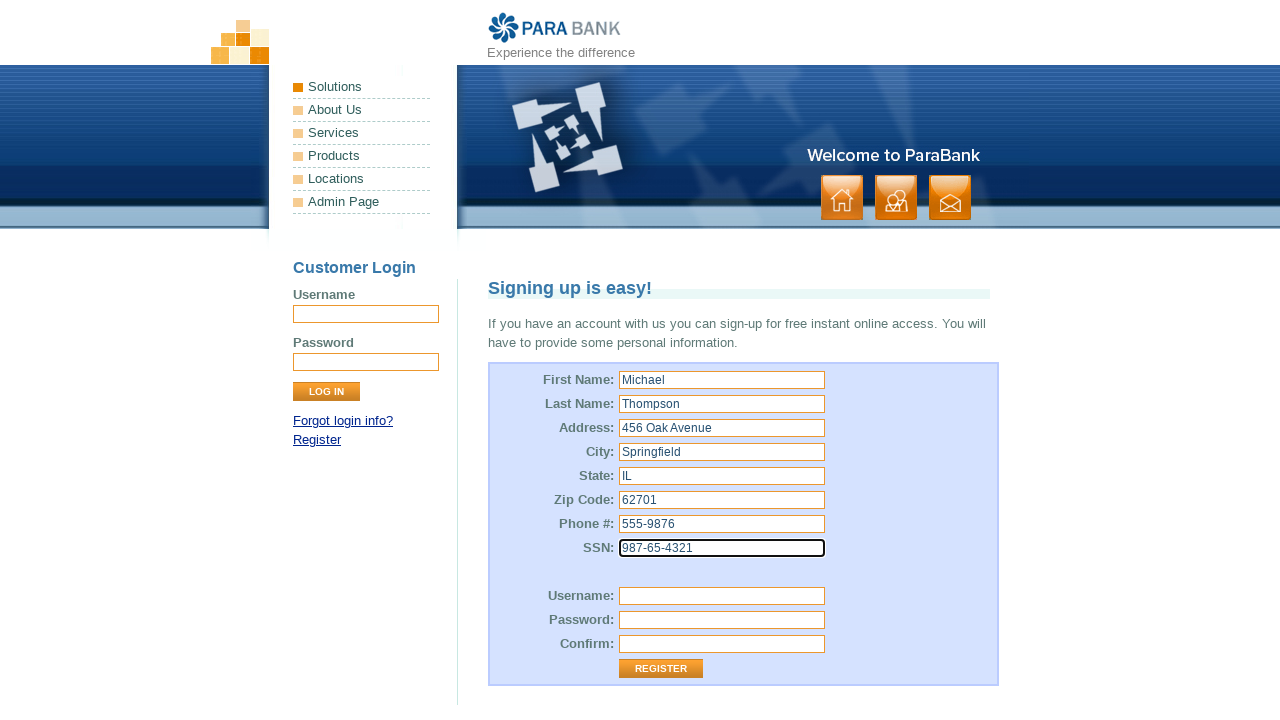

Filled username field with 'mthompson2024' on input[name='customer.username']
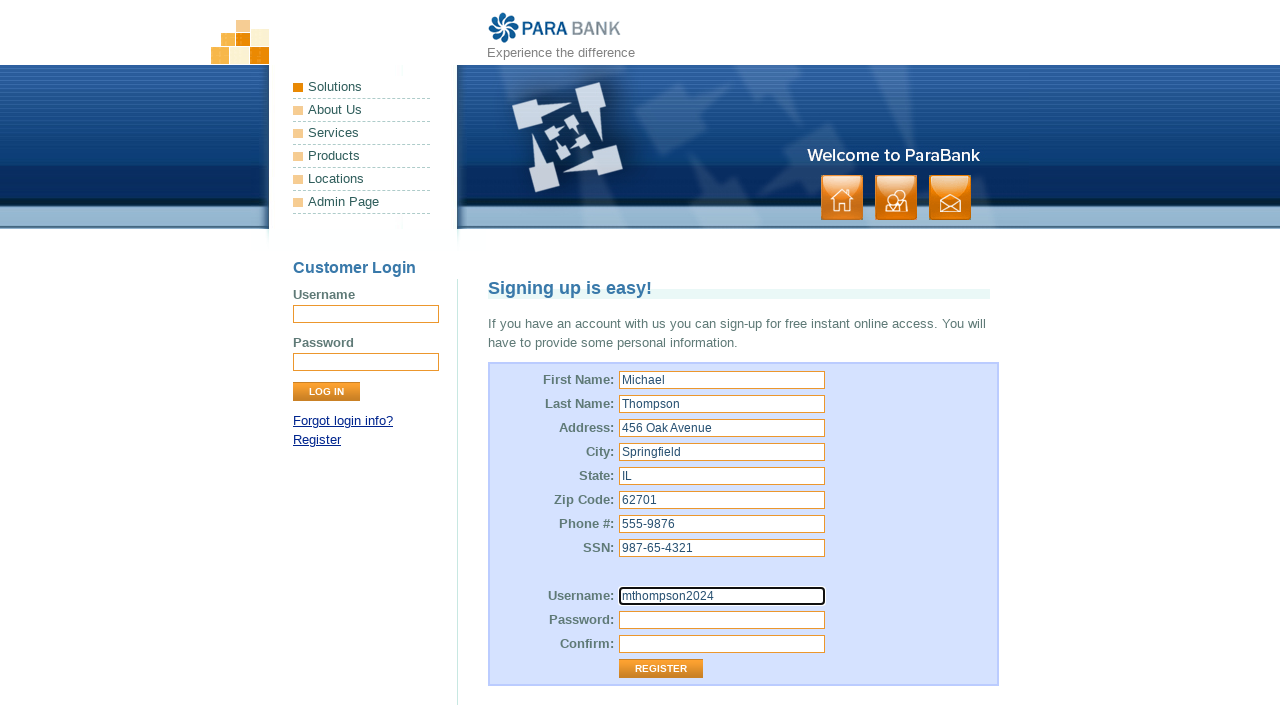

Filled password field with 'securePass456' on input[name='customer.password']
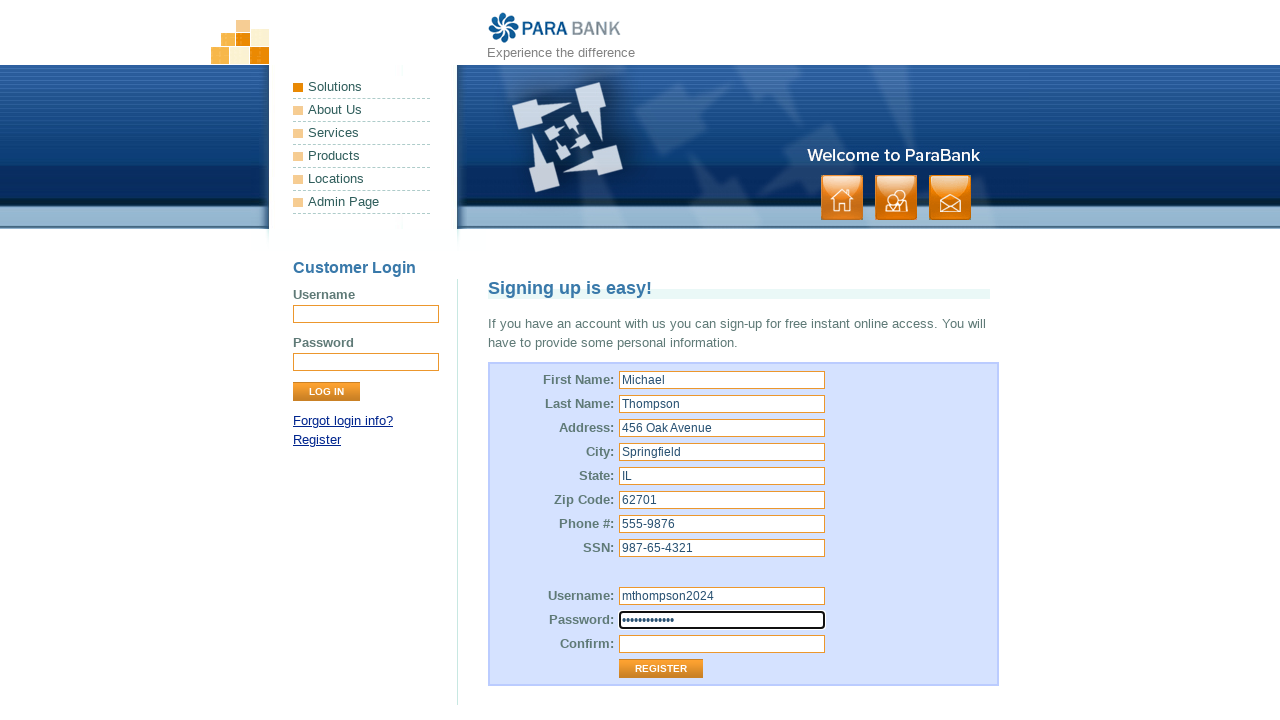

Filled repeated password field with 'securePass456' on input[name='repeatedPassword']
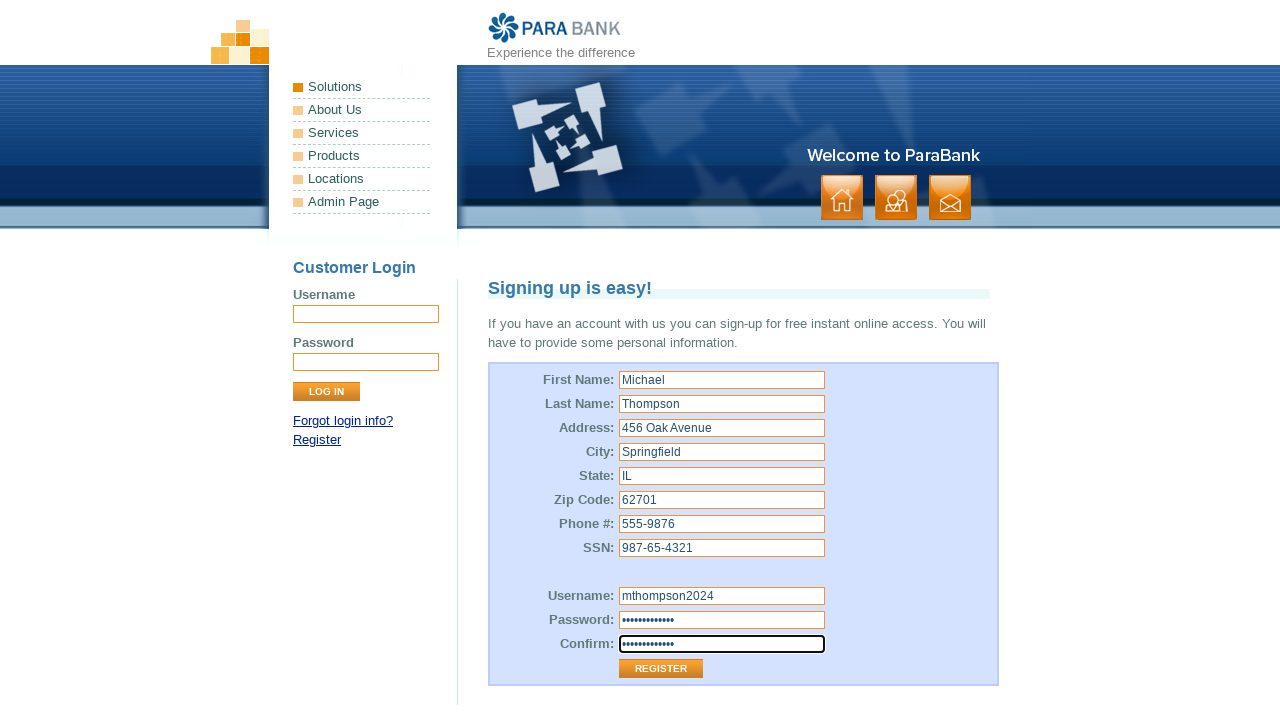

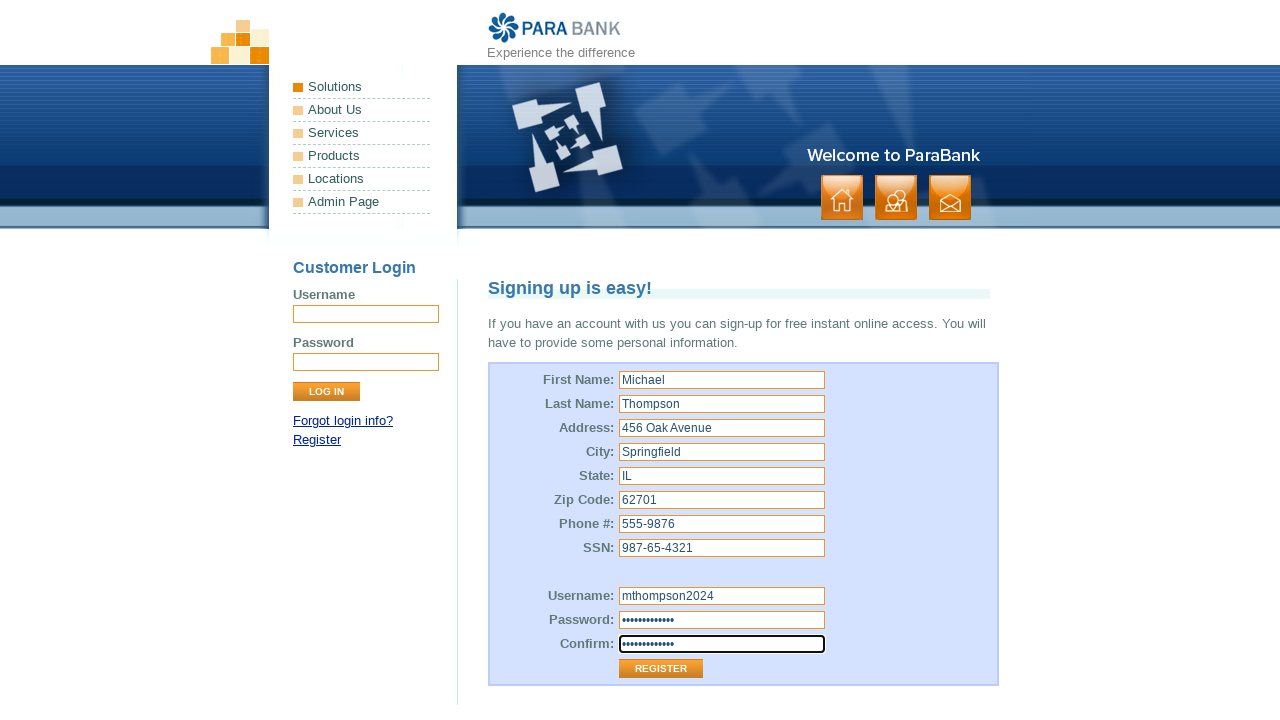